Tests the IP Blacklist Check functionality on ipvoid.com by navigating through the IP dropdown menu, selecting the IP Blacklist Check option, and clicking the Check IP Address button.

Starting URL: https://www.ipvoid.com/ip-blacklist-check/

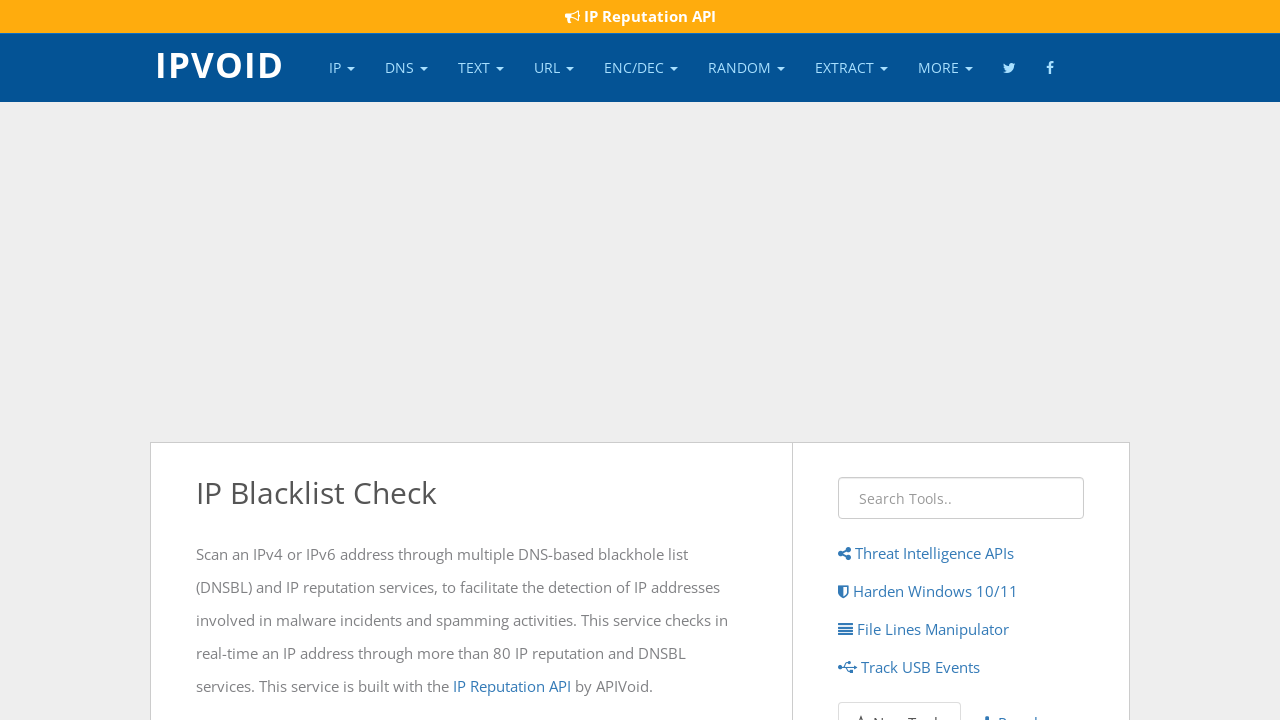

Clicked on the 'IP' dropdown element in the navigation at (342, 68) on xpath=//a[normalize-space()='IP']
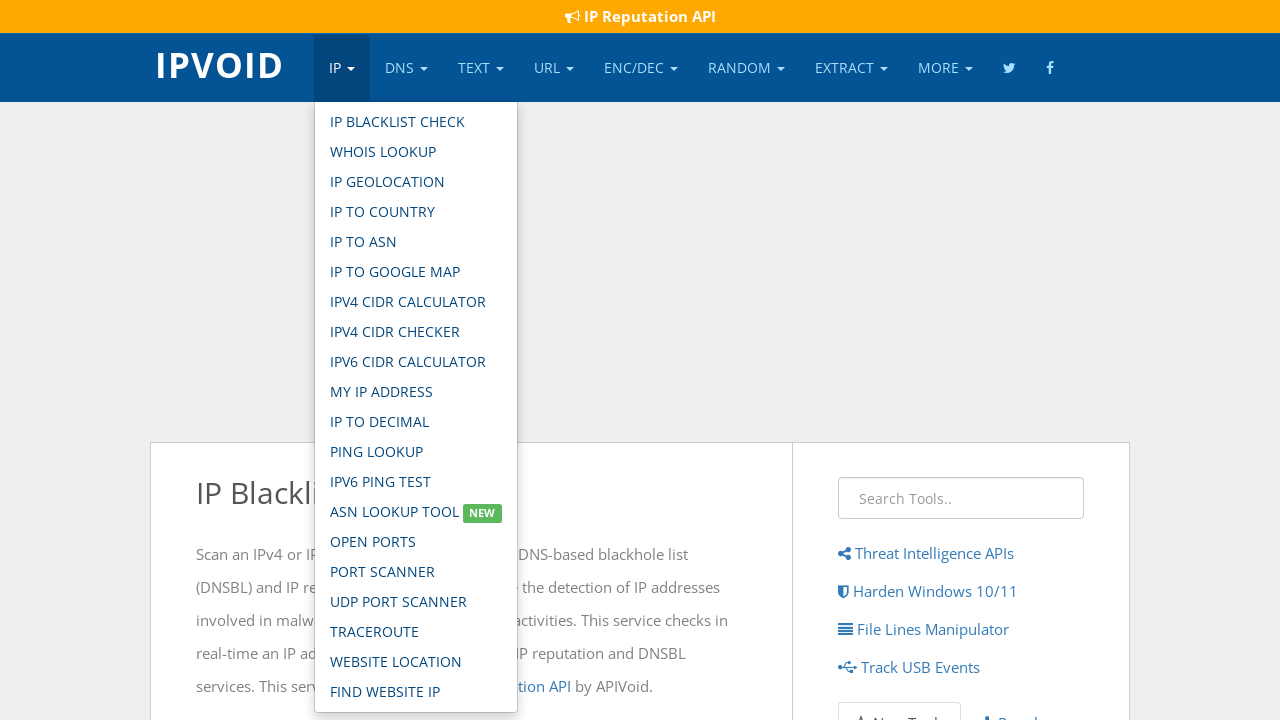

Clicked on the 'IP Blacklist Check' option from dropdown at (416, 122) on xpath=//ul[@class='dropdown-menu']//a[normalize-space()='IP Blacklist Check']
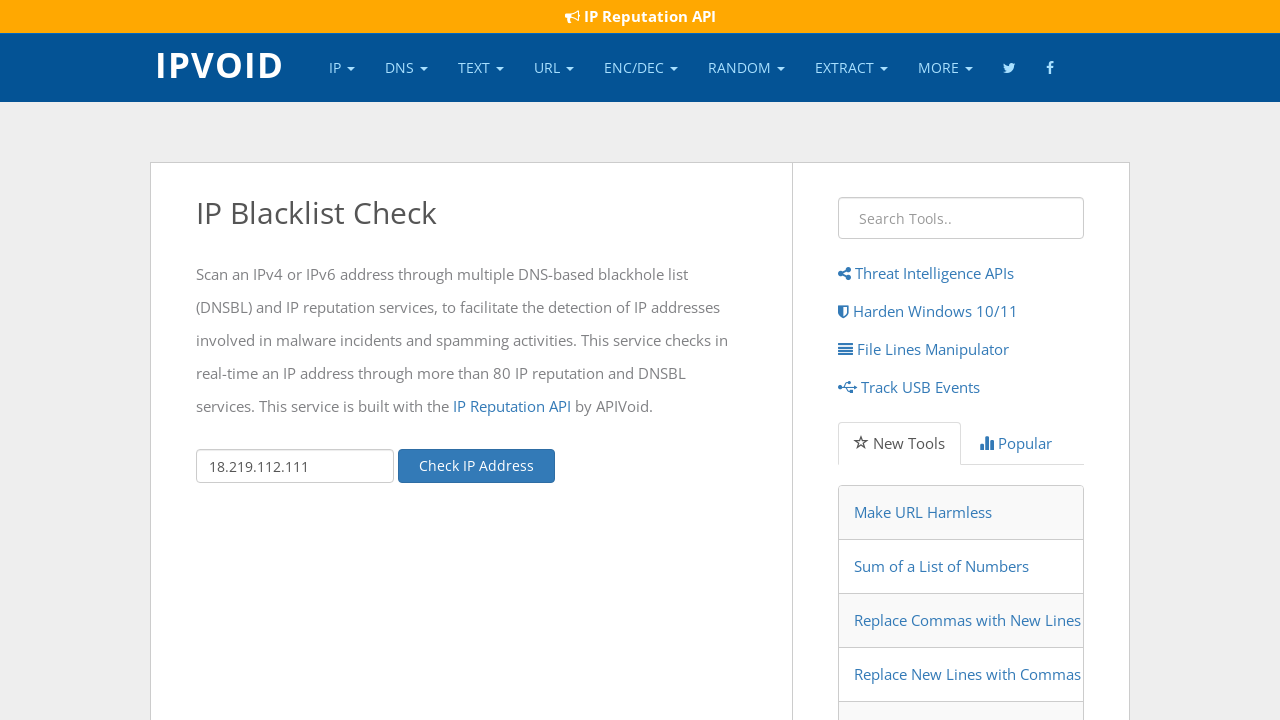

Waited for page to load (networkidle state)
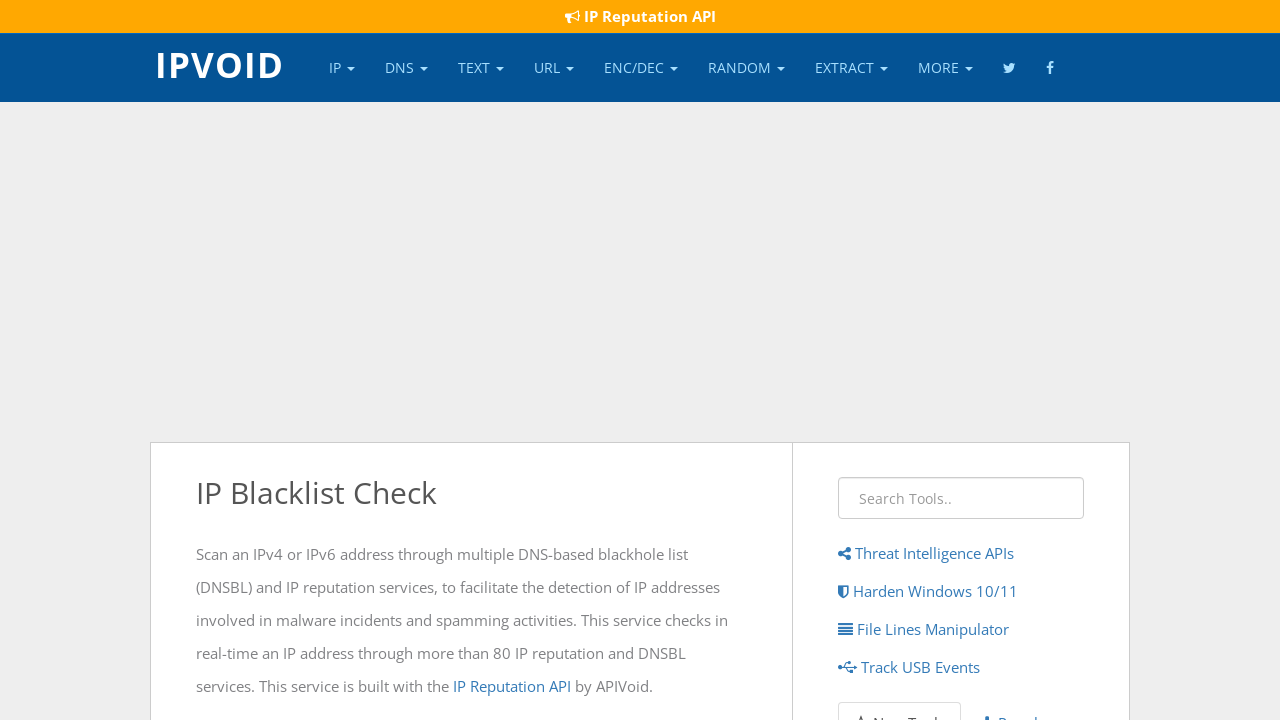

Scrolled down by 25% of the page
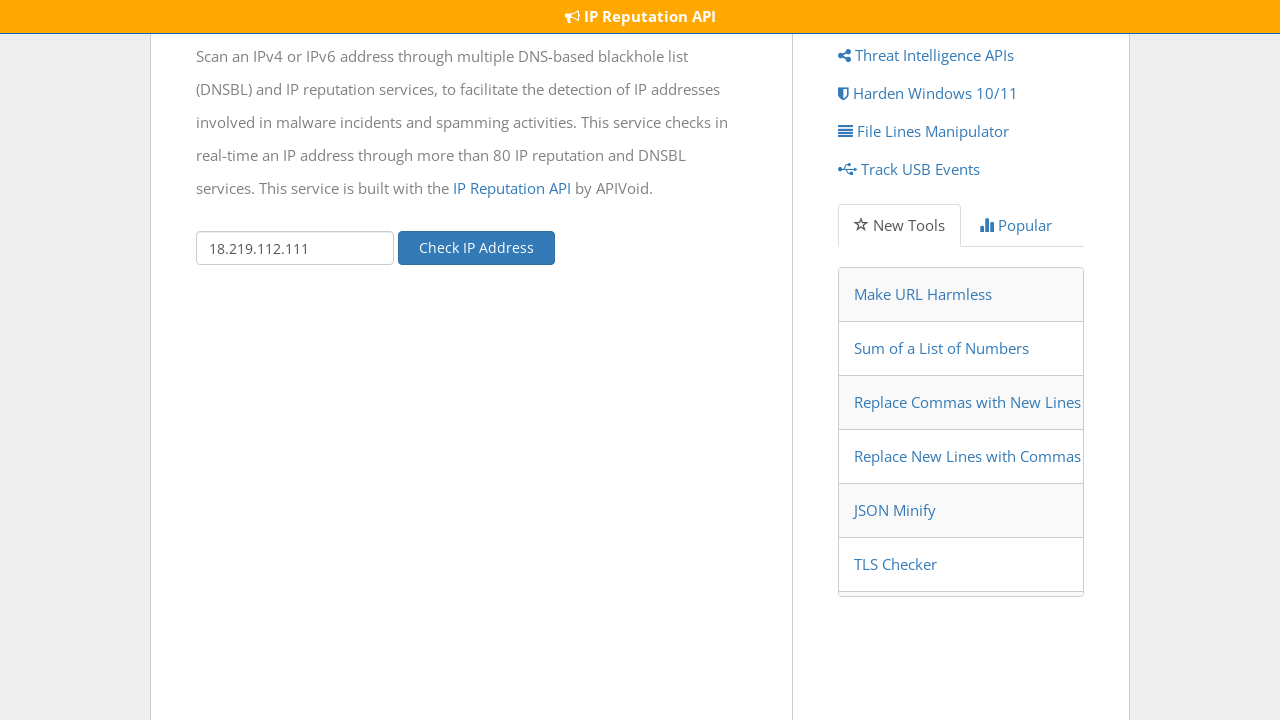

Clicked the 'Check IP Address' button at (476, 248) on xpath=//button[normalize-space()='Check IP Address']
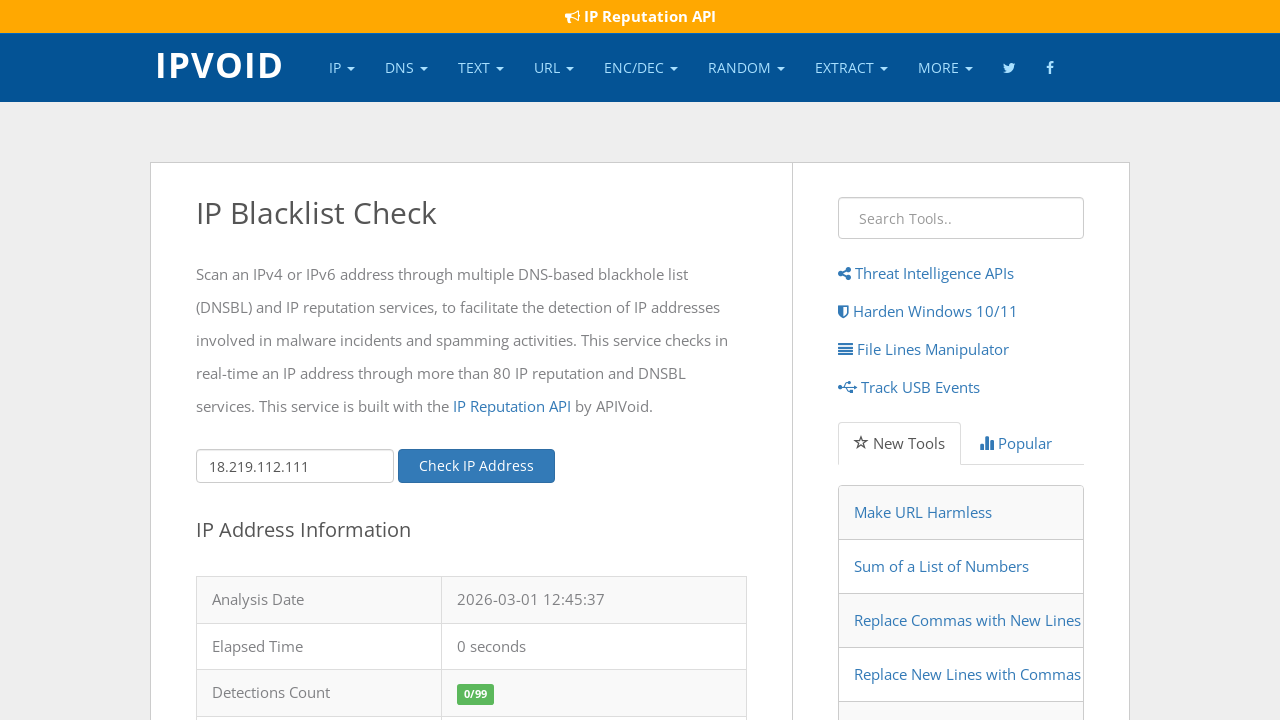

Scrolled down again to view results
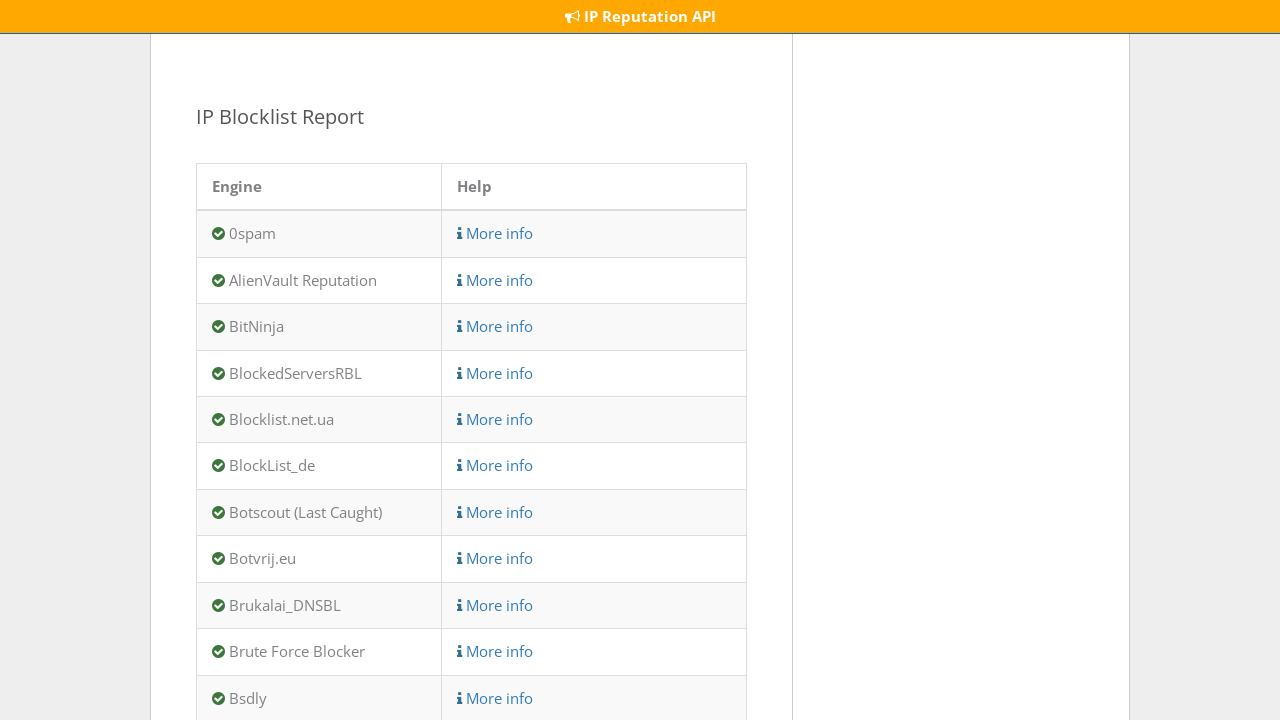

Waited for results to load (networkidle state)
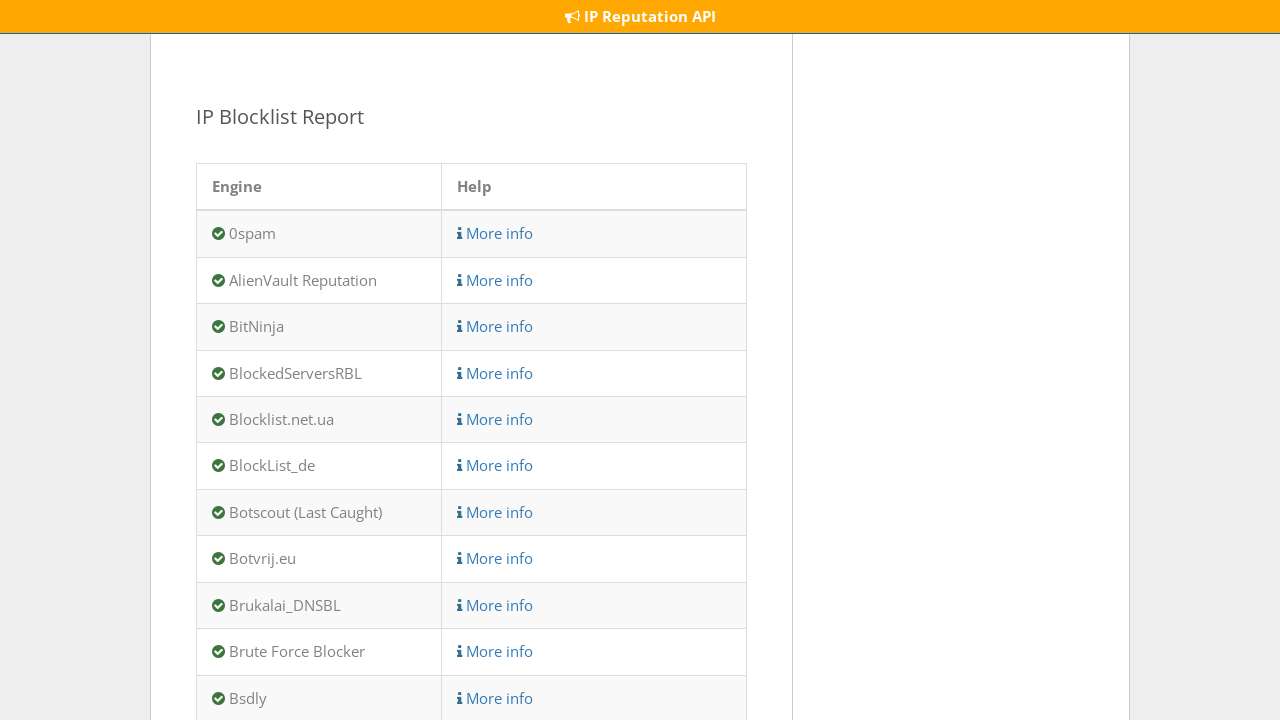

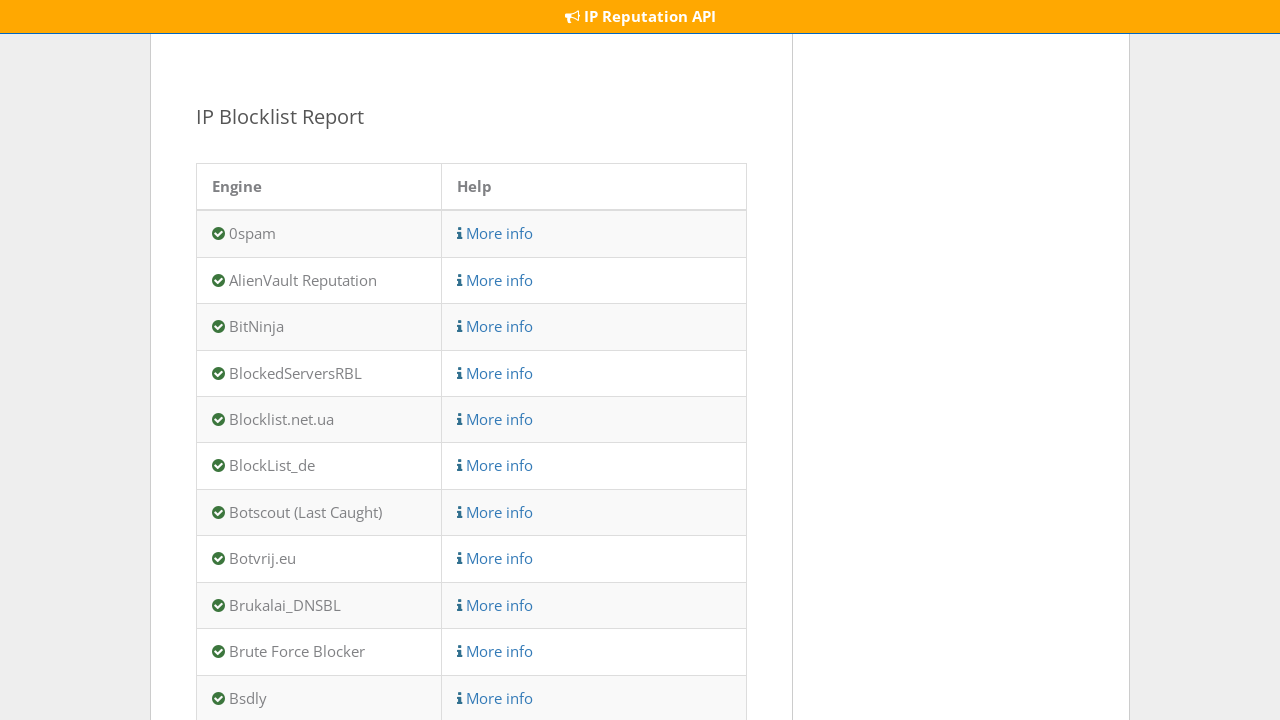